Tests navigation between pages using link text locators, clicking on various links like "A/B Testing", "Add/Remove Elements", and "Home" to verify link navigation functionality

Starting URL: https://practice.cydeo.com

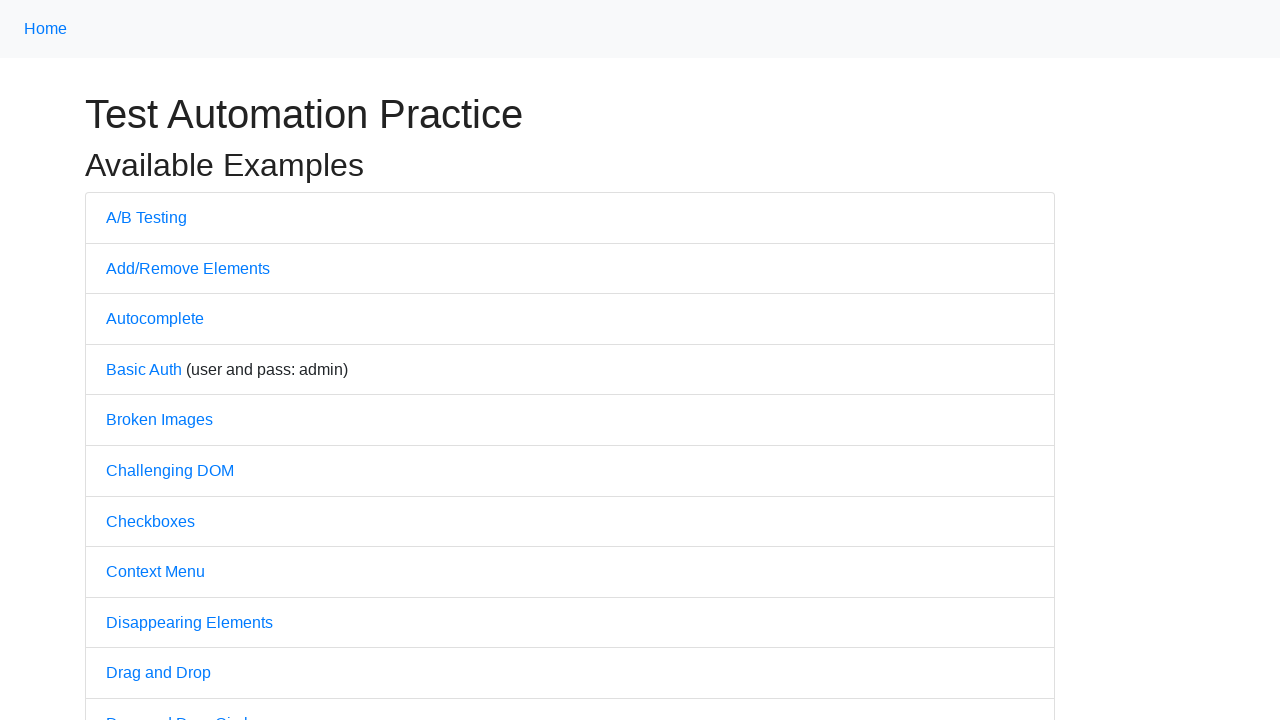

Clicked on 'A/B Testing' link at (146, 217) on text=A/B Testing
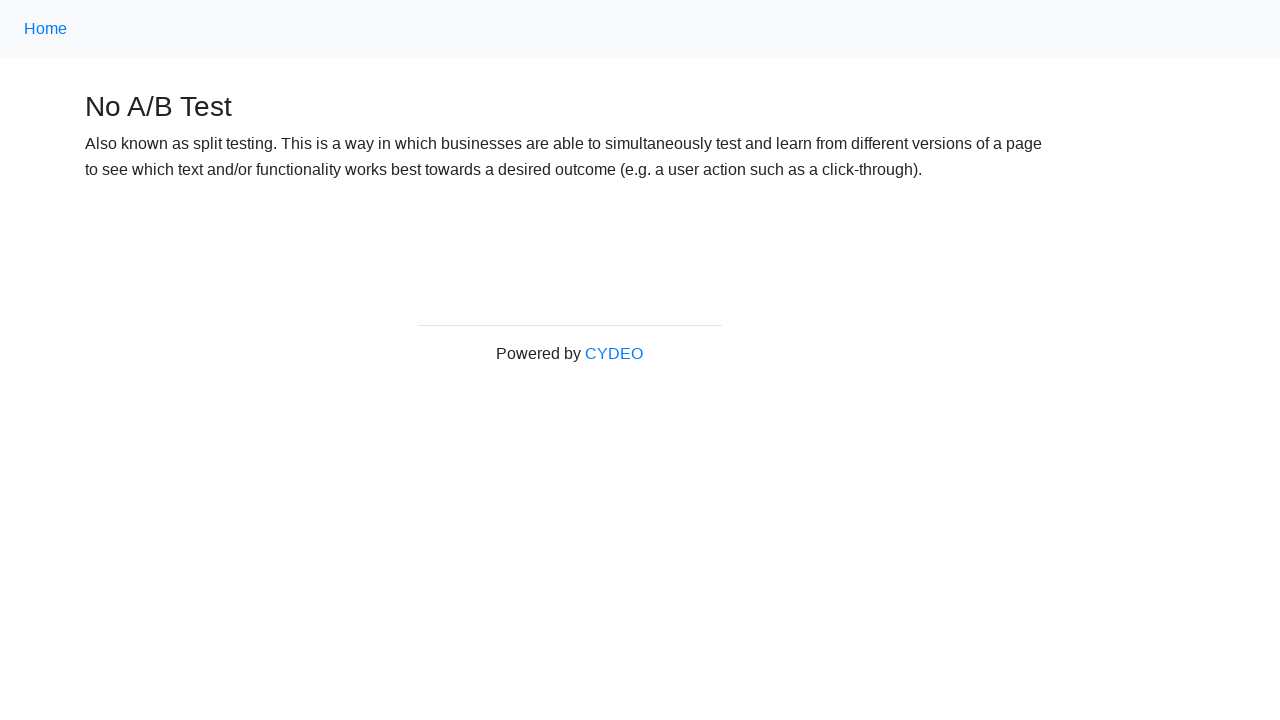

Navigated back to home page
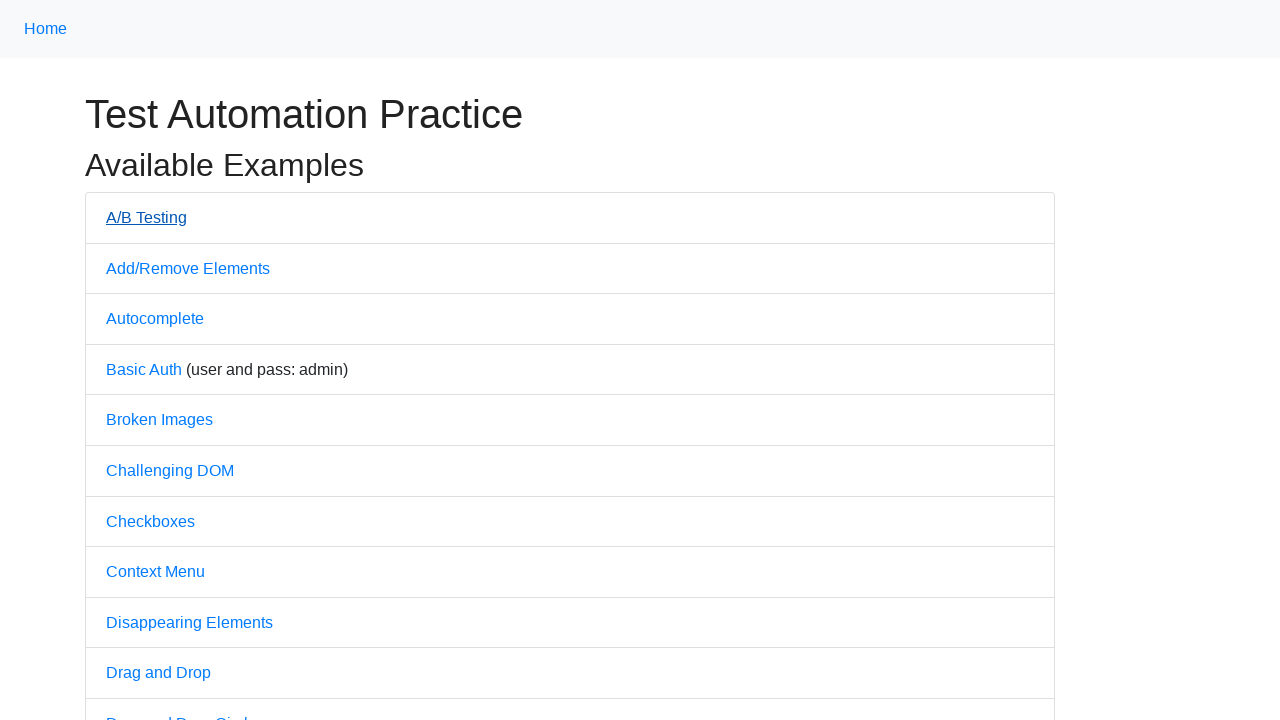

Clicked on 'Add/Remove Elements' link at (188, 268) on text=Add/Remove Elements
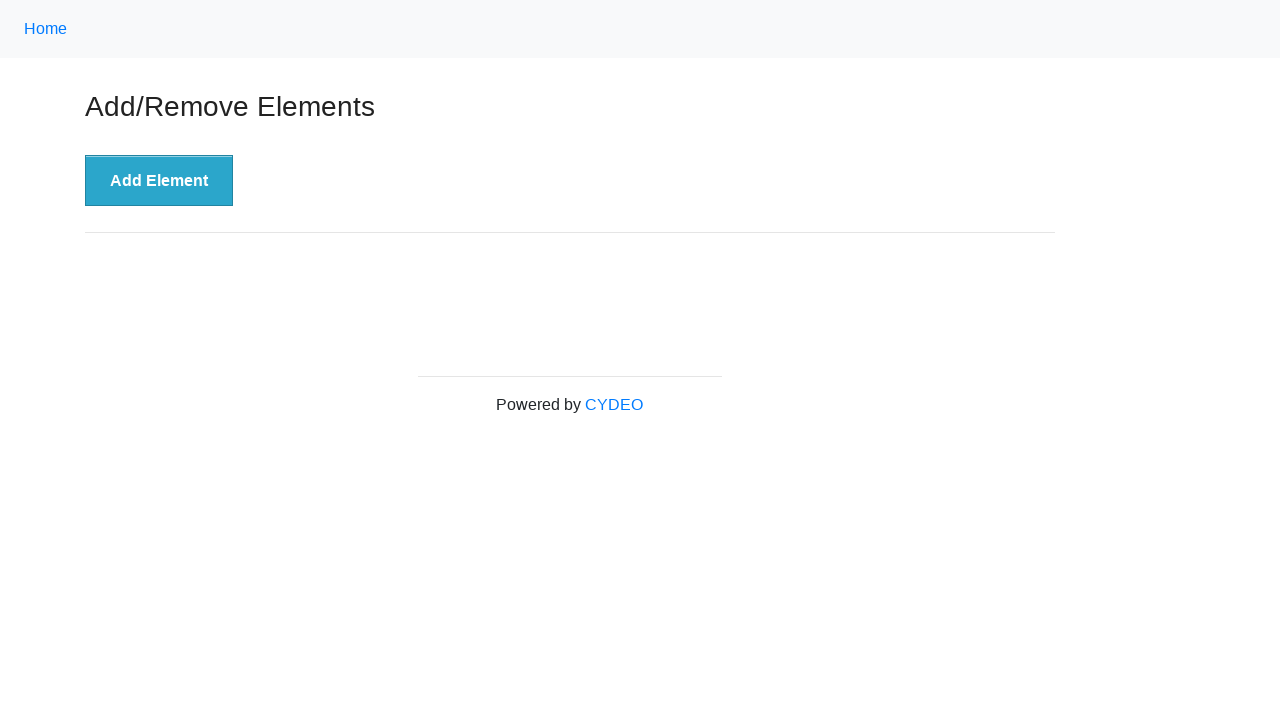

Clicked on 'Home' link at (46, 29) on text=Home
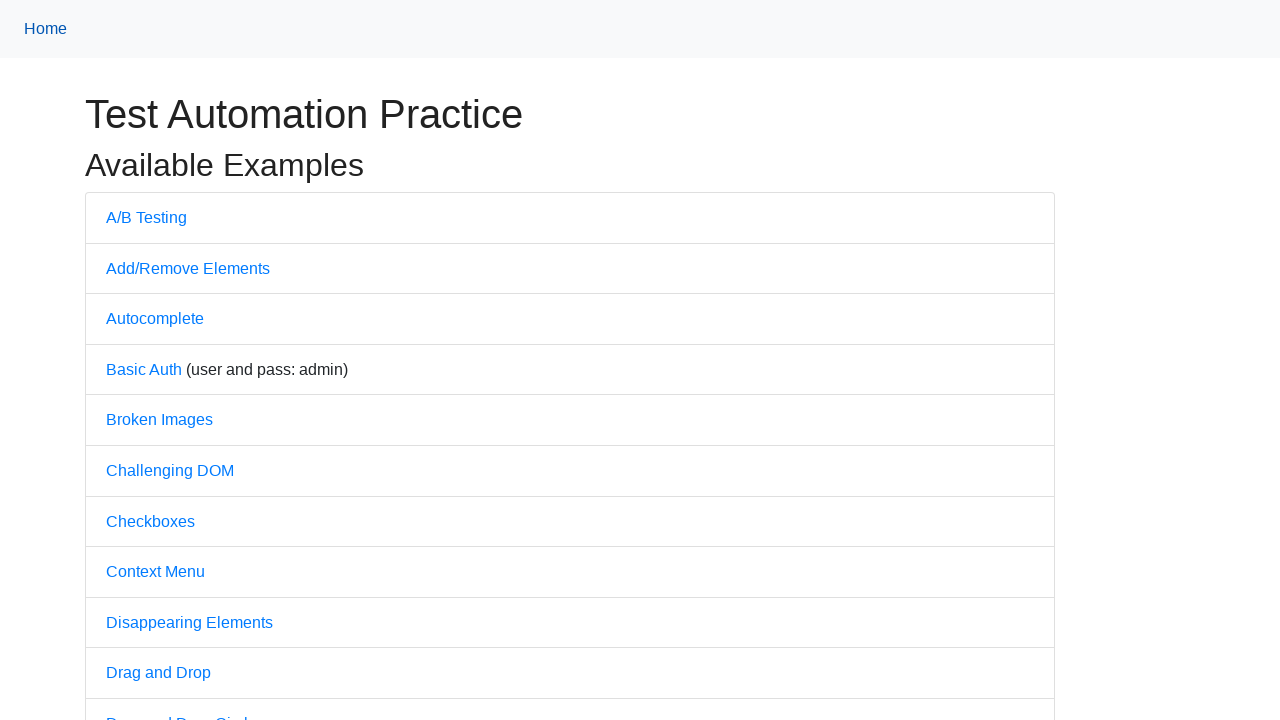

Clicked on 'Redirect' link at (153, 361) on text=Redirect
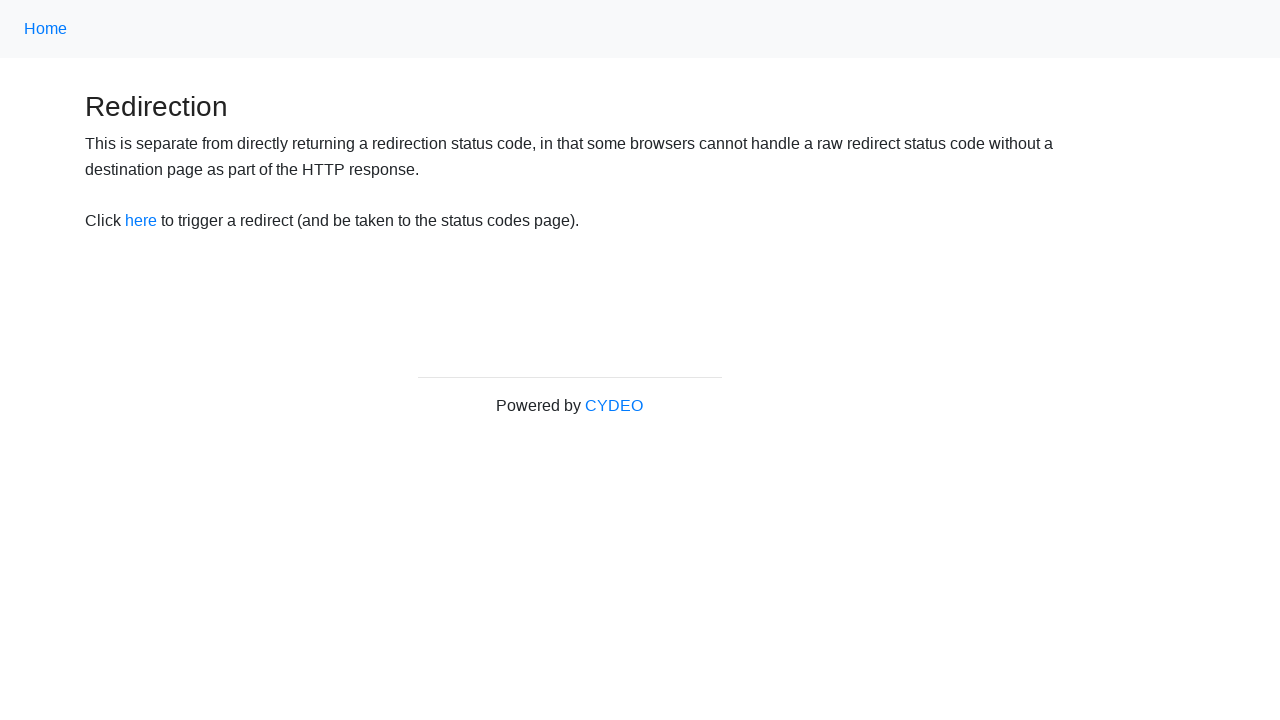

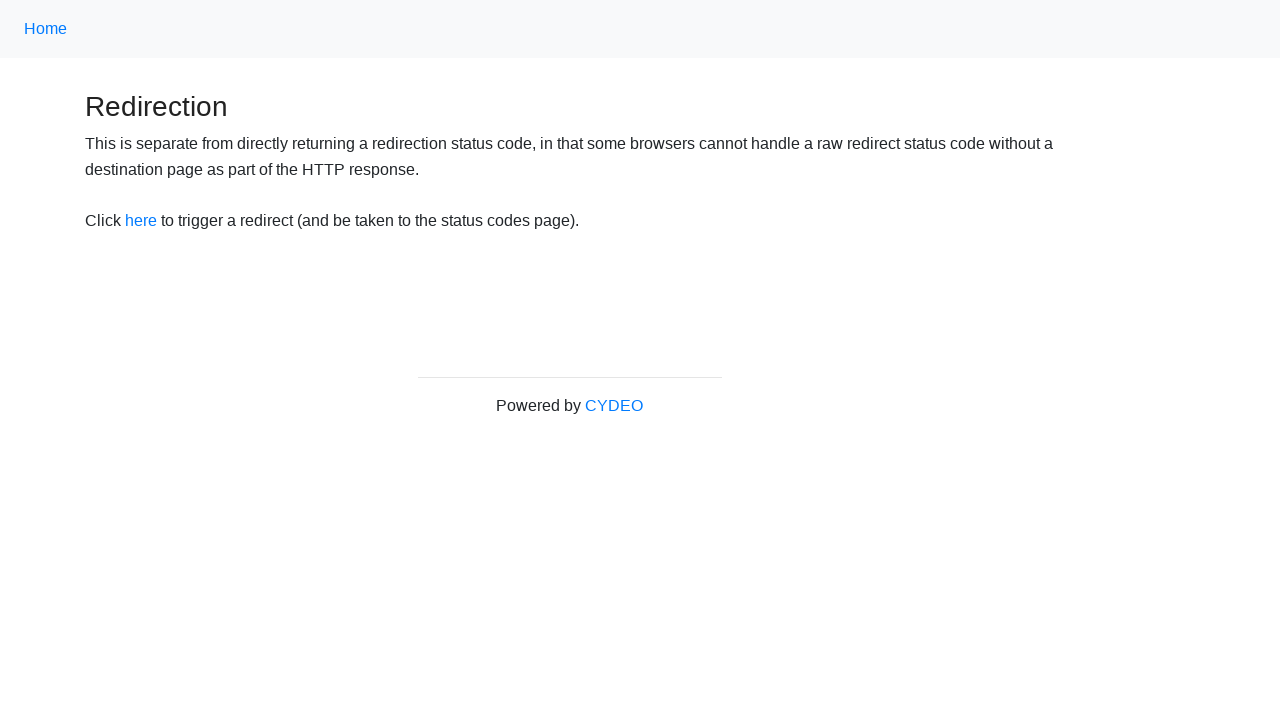